Tests a registration form by filling in personal information fields (name, email, phone, address) and submitting, then verifies successful registration message is displayed.

Starting URL: http://suninjuly.github.io/registration1.html

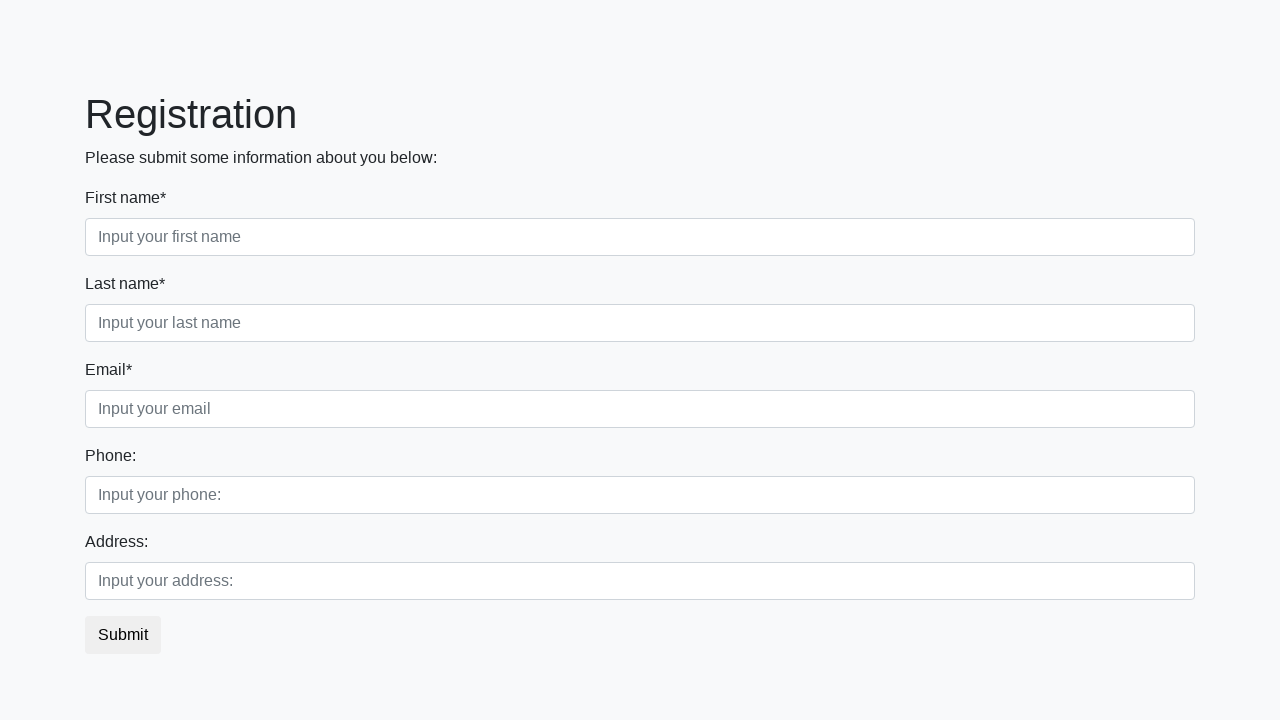

Filled first name field with 'Ivan' on div.first_block .first
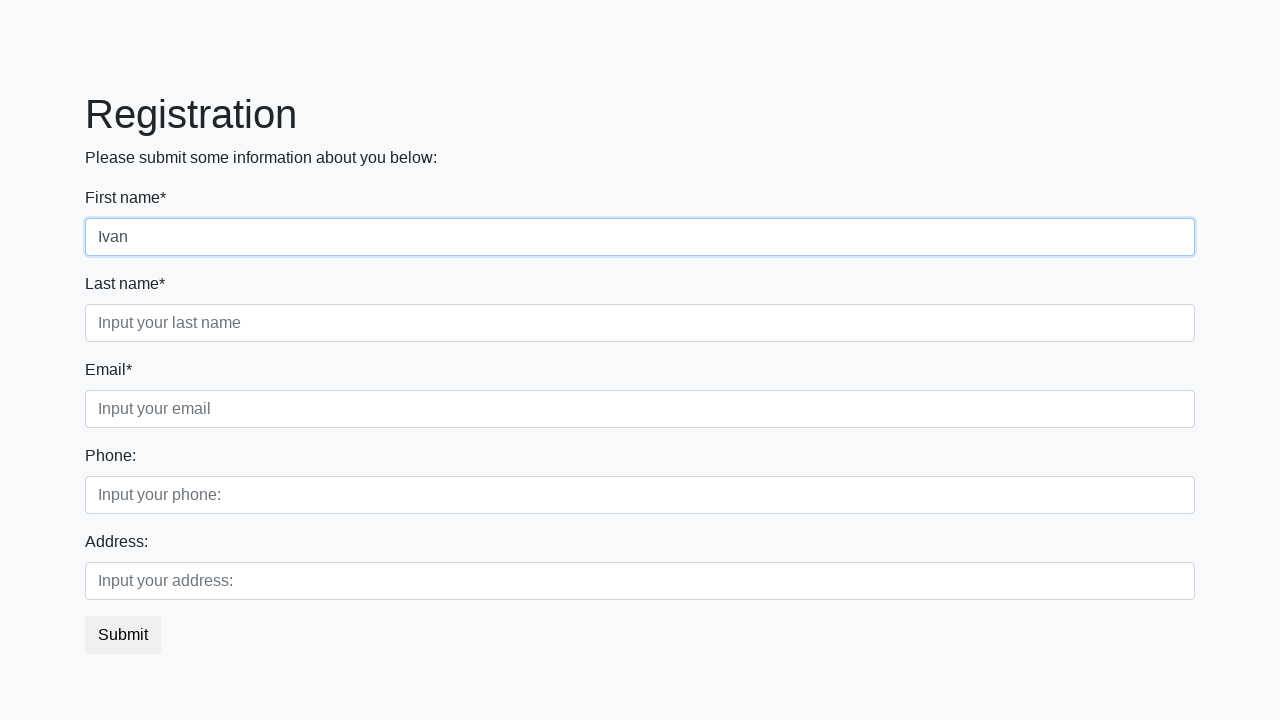

Filled last name field with 'Petrov' on div.first_block .second
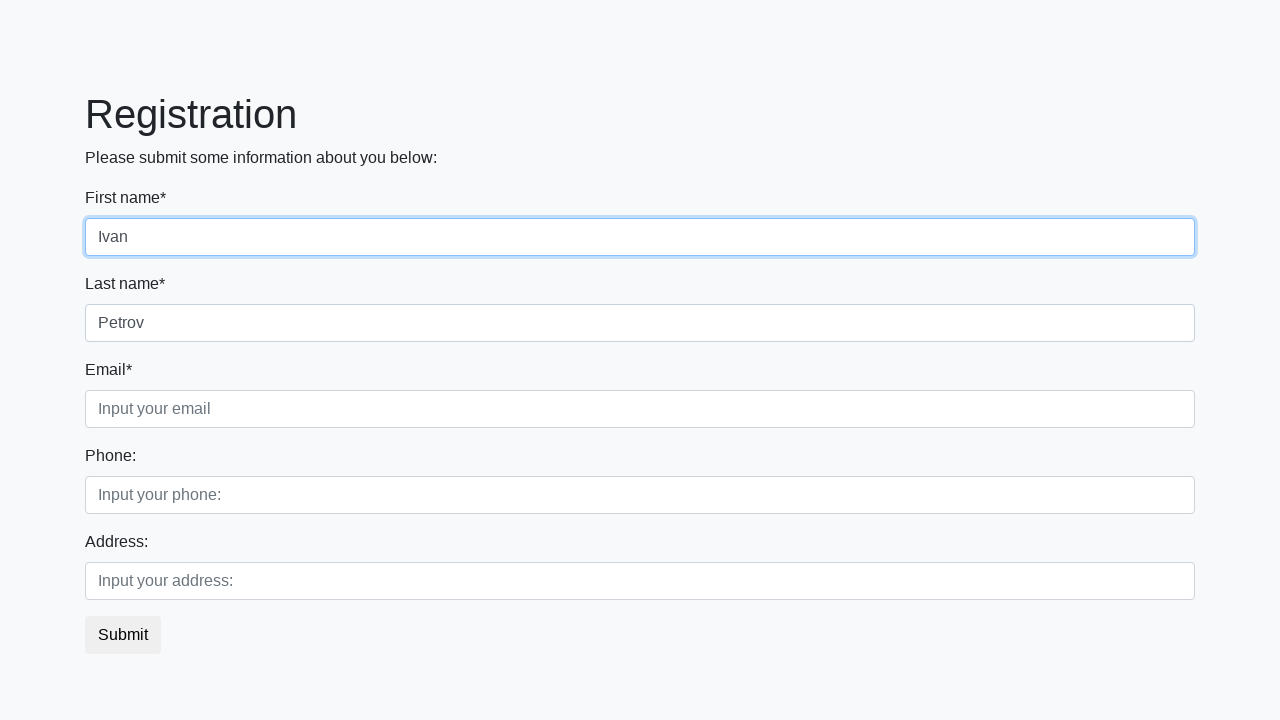

Filled email field with 'petrov@mail.ru' on div.first_block .third
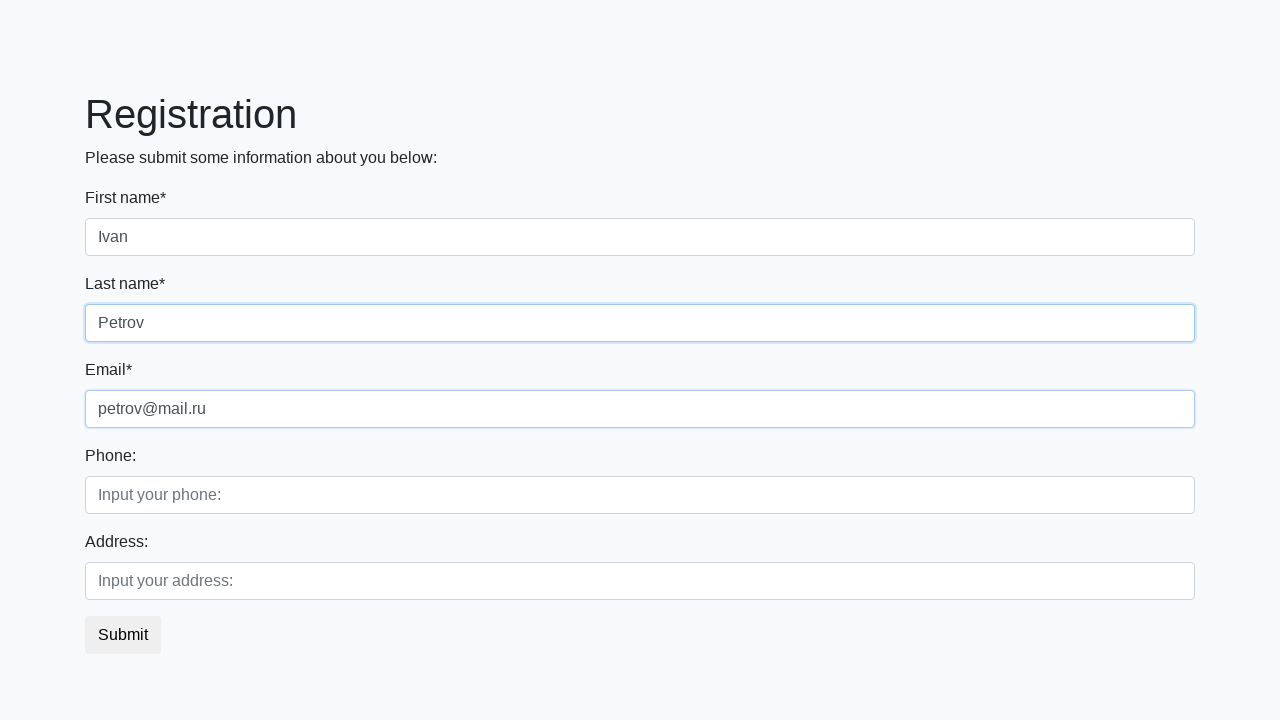

Filled phone/ID field with '1111' on div.second_block .first
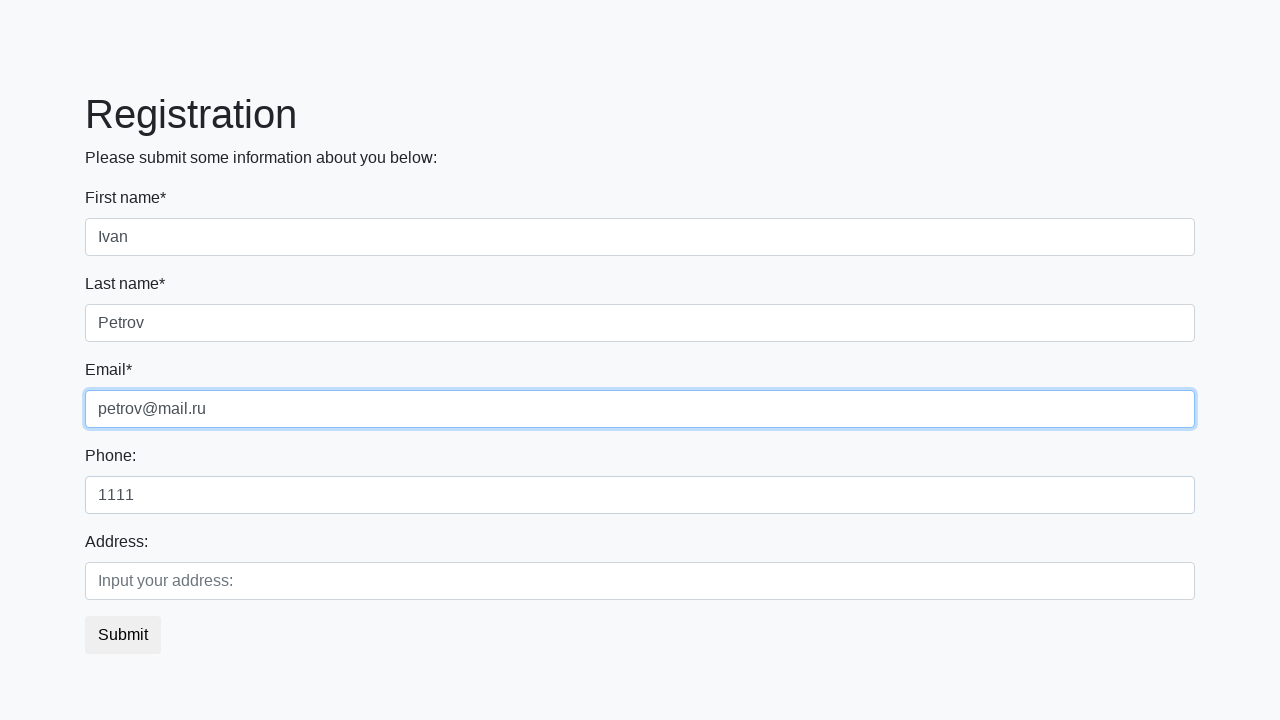

Filled address field with 'address' on div.second_block .second
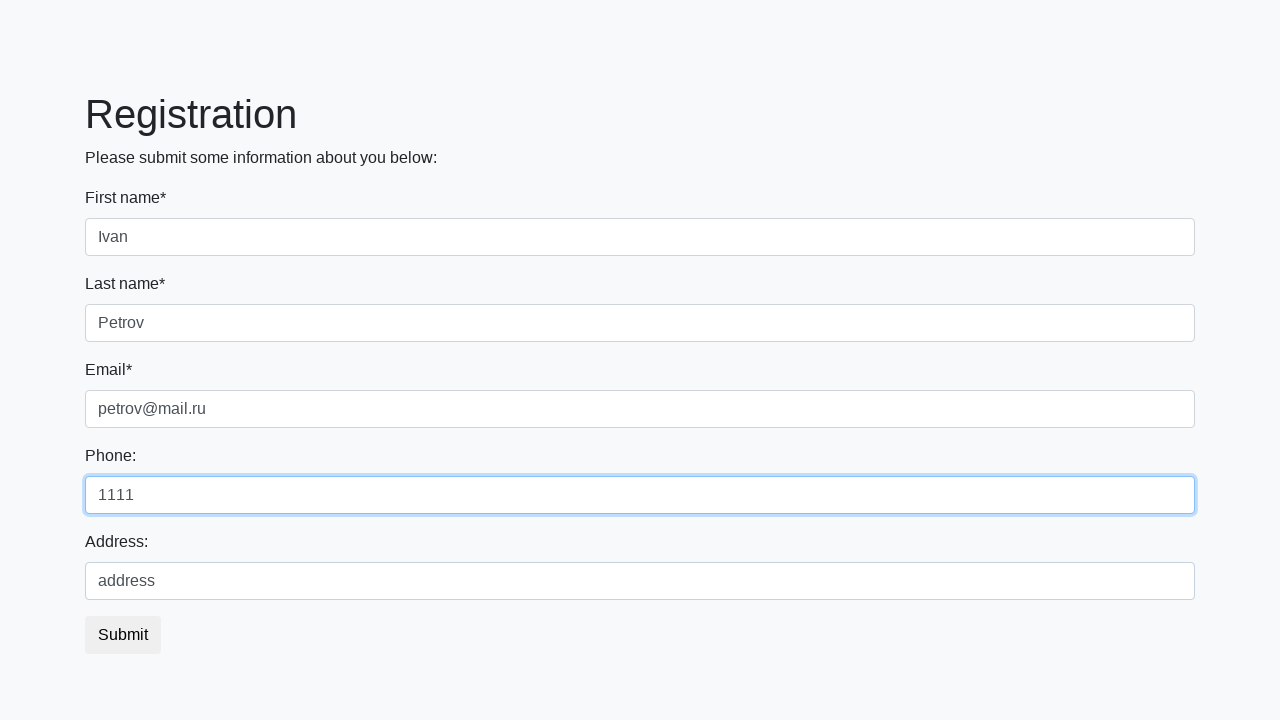

Clicked submit button to register at (123, 635) on button.btn
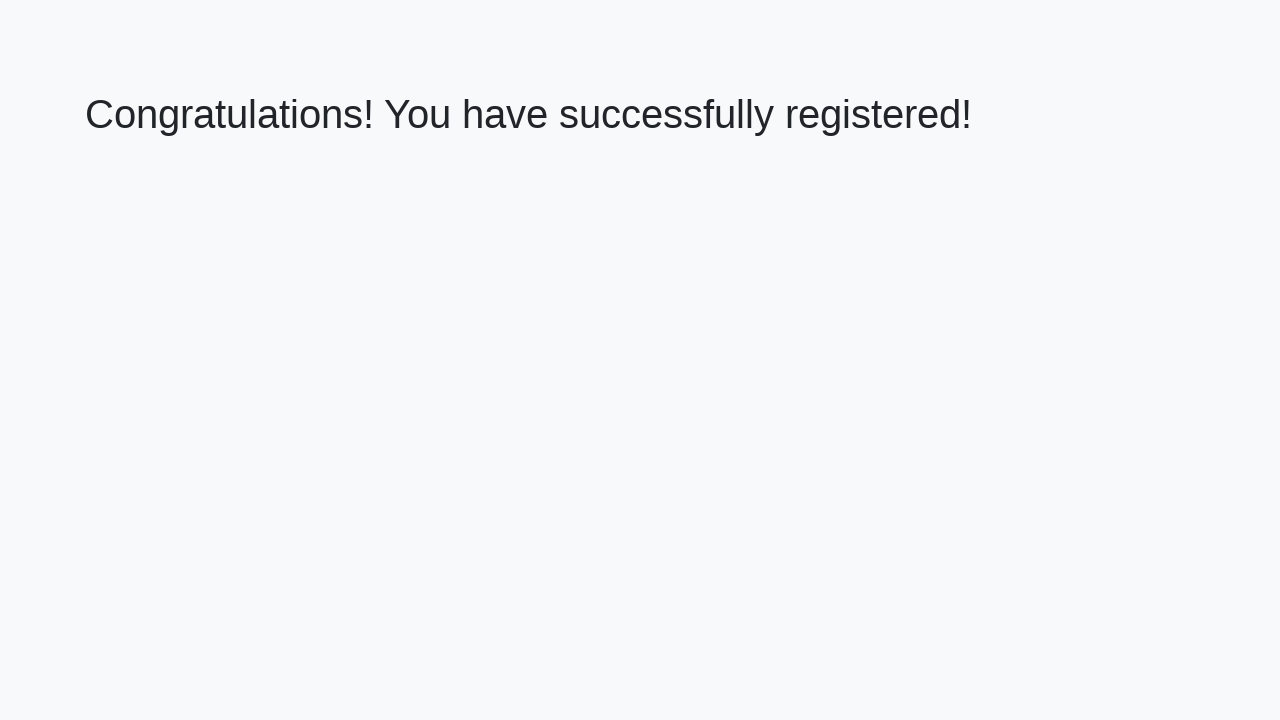

Success message heading loaded
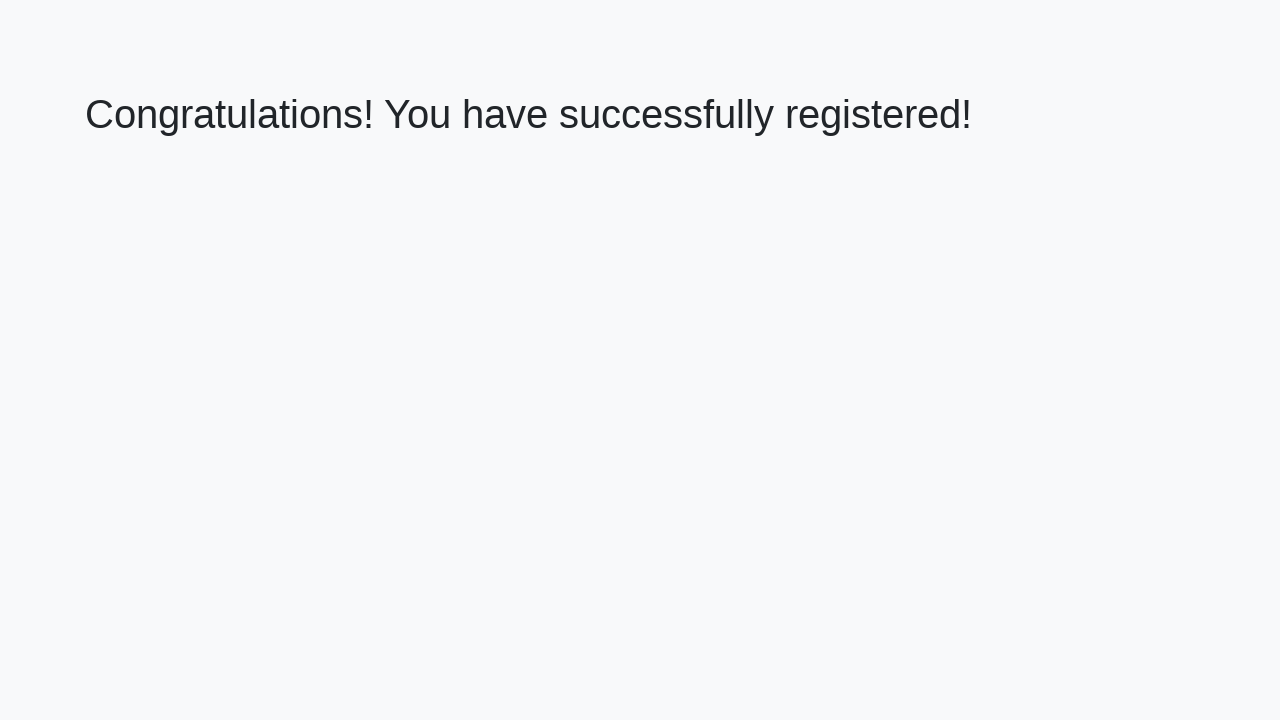

Retrieved success message text: 'Congratulations! You have successfully registered!'
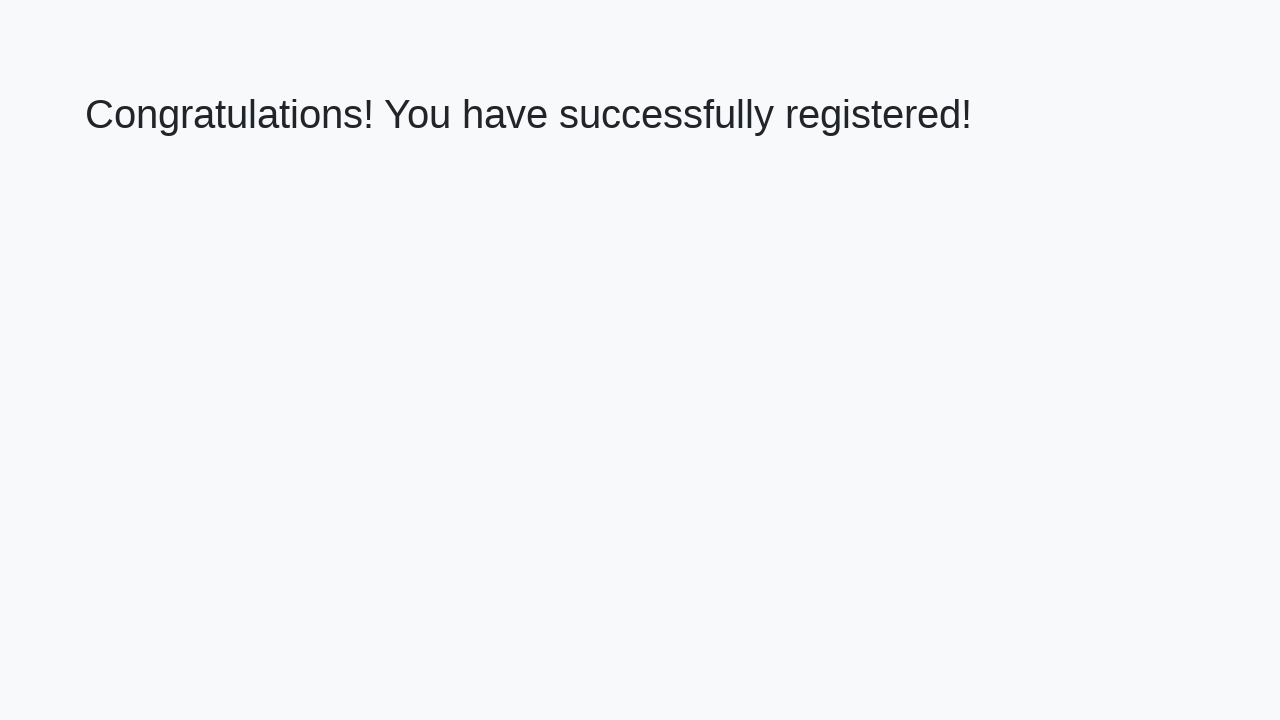

Verified successful registration message
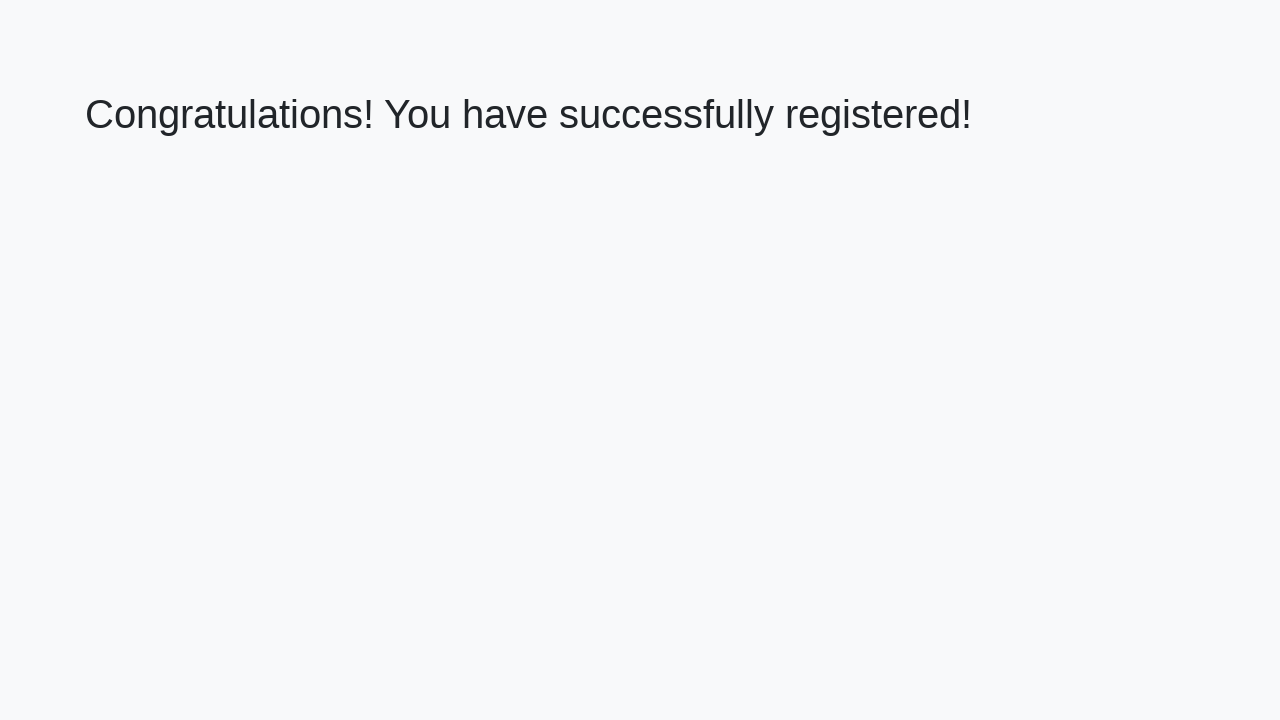

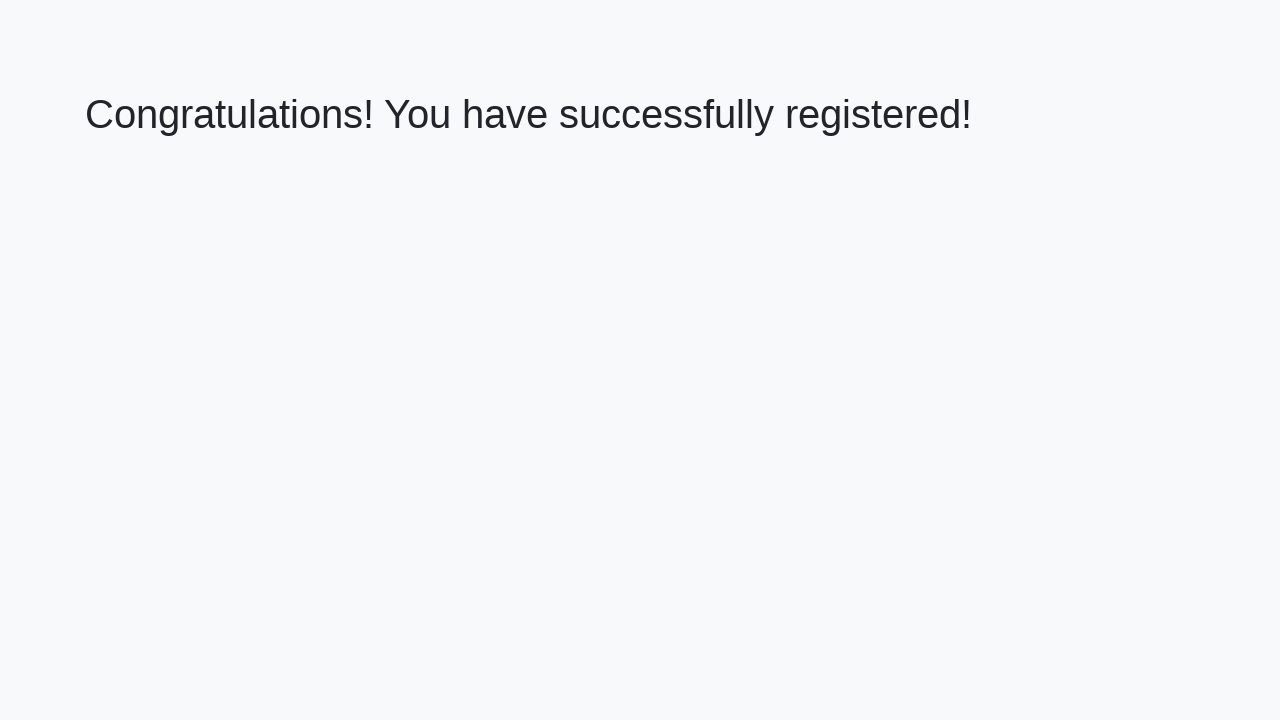